Tests drawing a signature on a canvas element using mouse actions including click, drag, and move operations to create a signature pattern.

Starting URL: https://signature-generator.com/draw-signature/

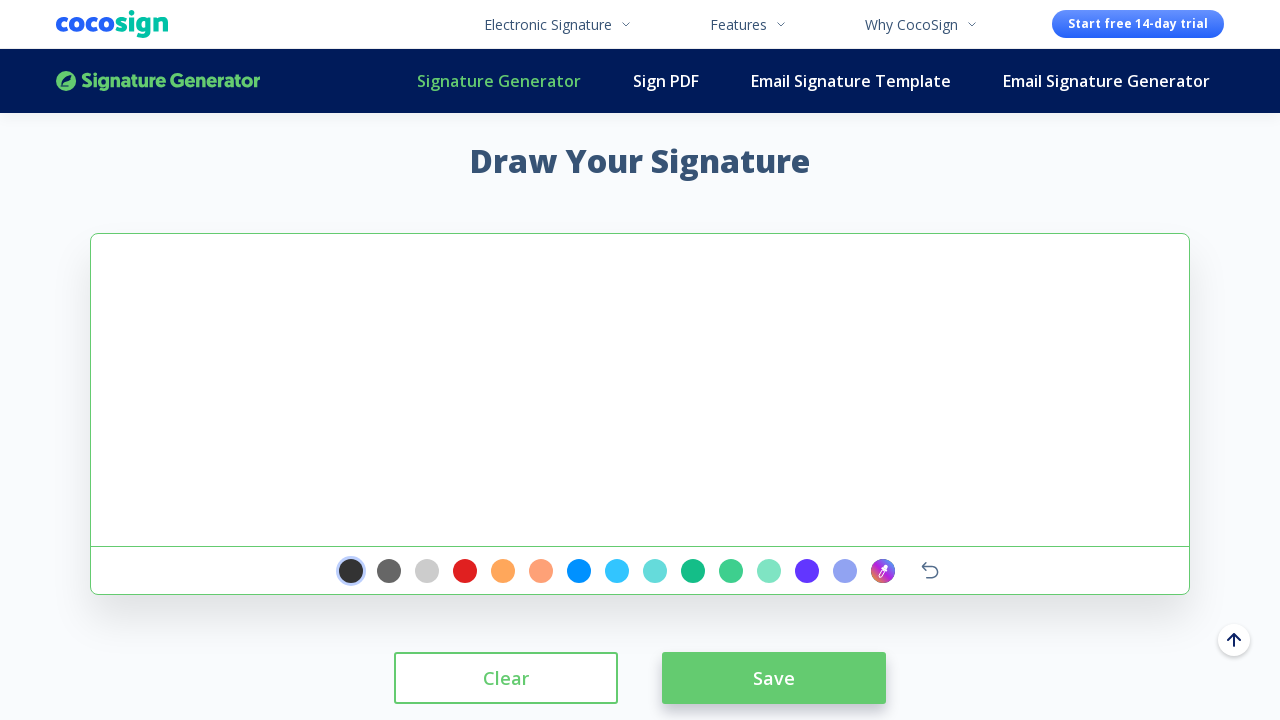

Canvas element #signature-pad is visible
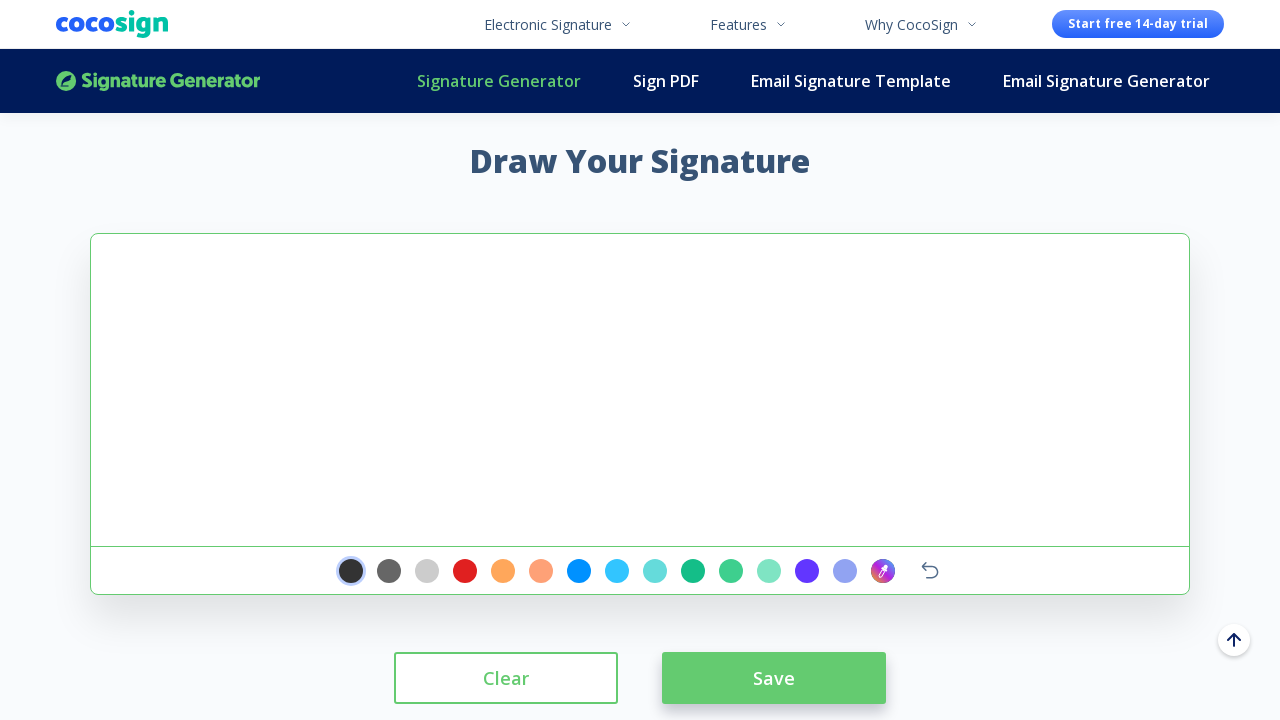

Located canvas element for signature drawing
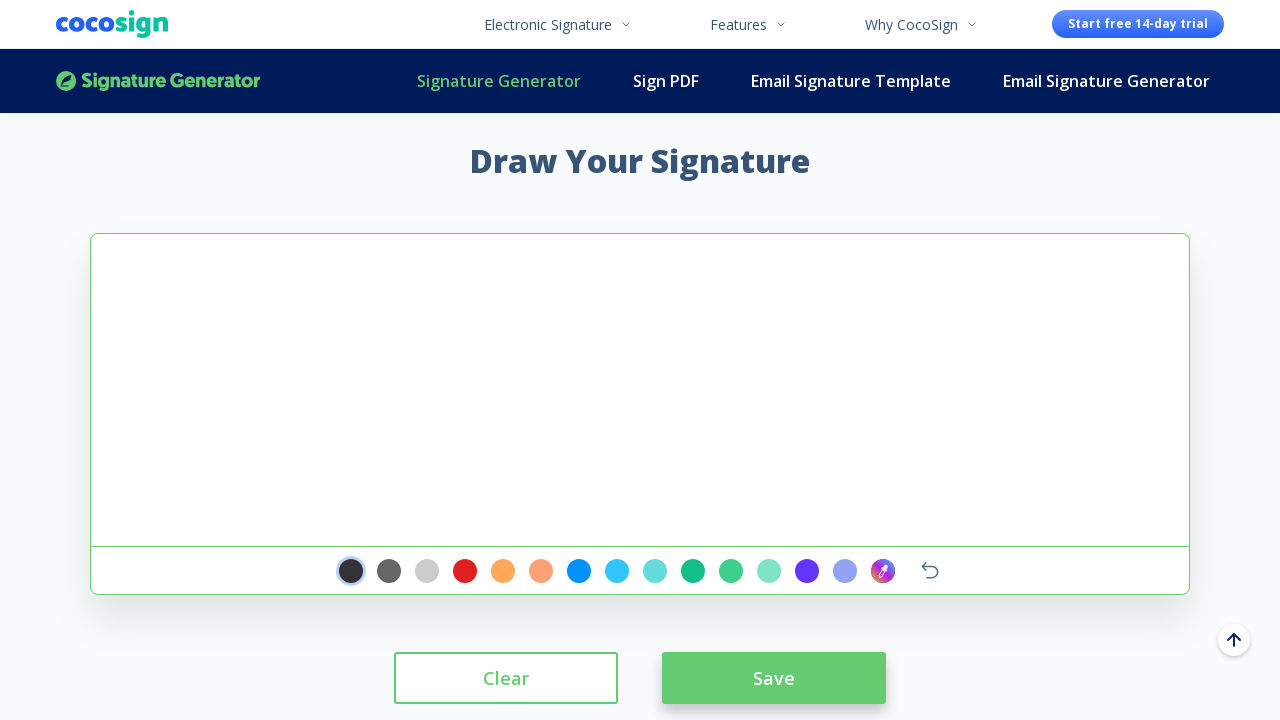

Calculated canvas center coordinates for drawing
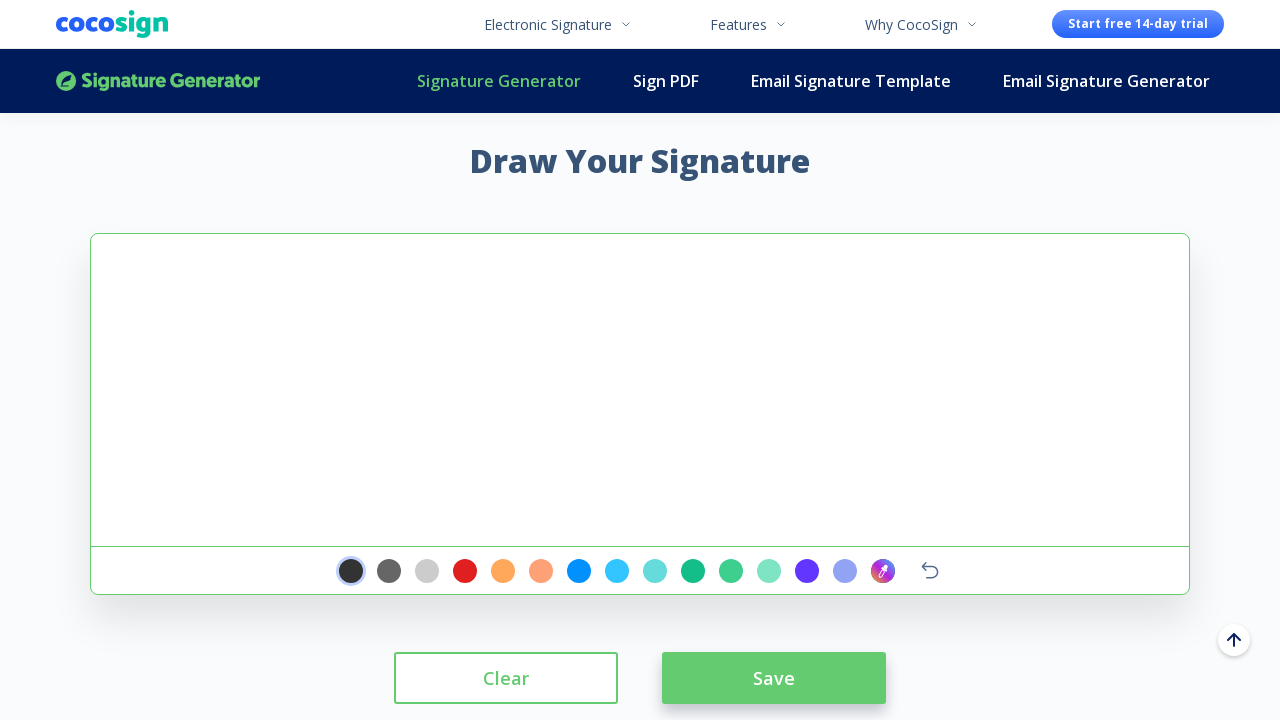

Clicked on canvas center to initialize signature drawing at (640, 390)
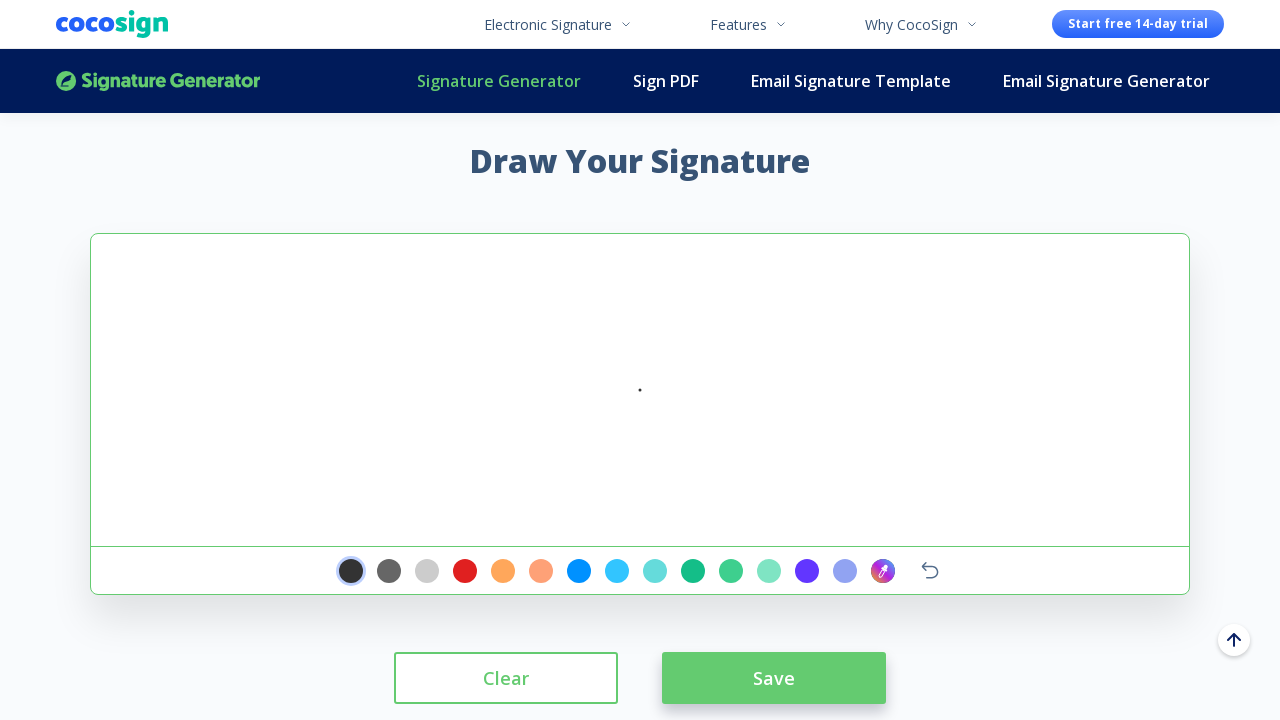

Moved mouse to starting position for signature at (670, 400)
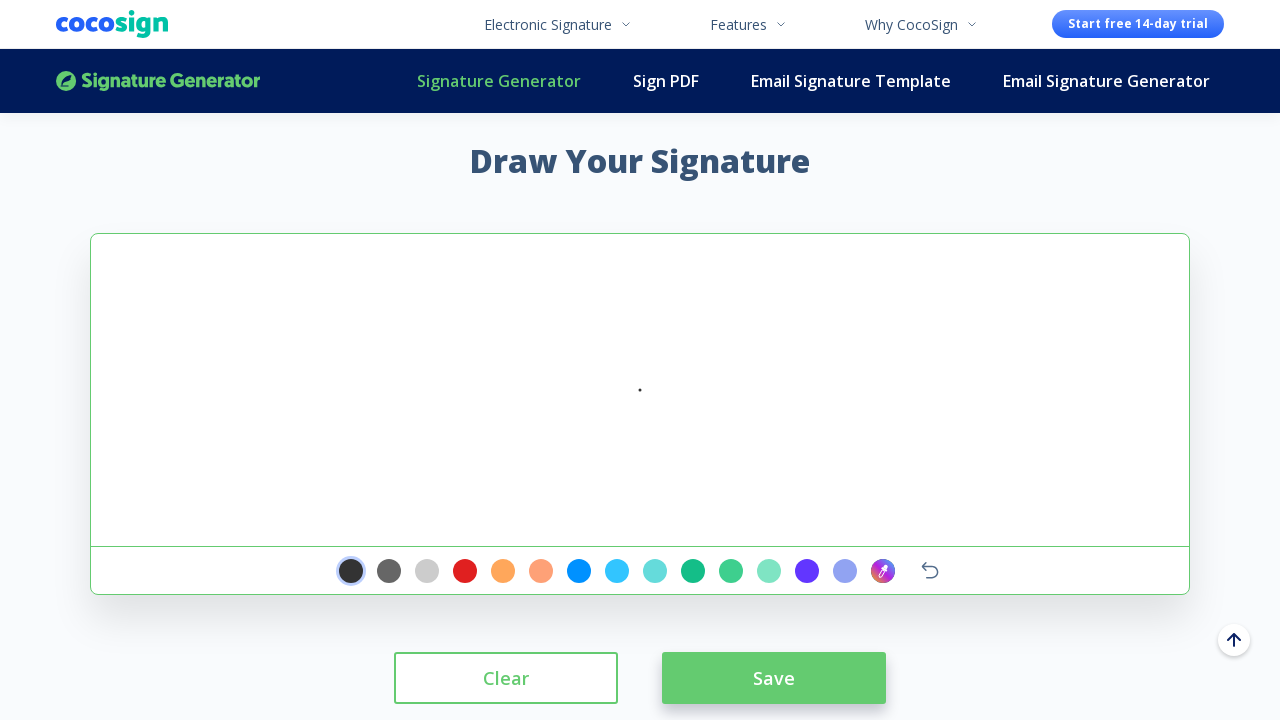

Pressed mouse button down to begin drawing at (670, 400)
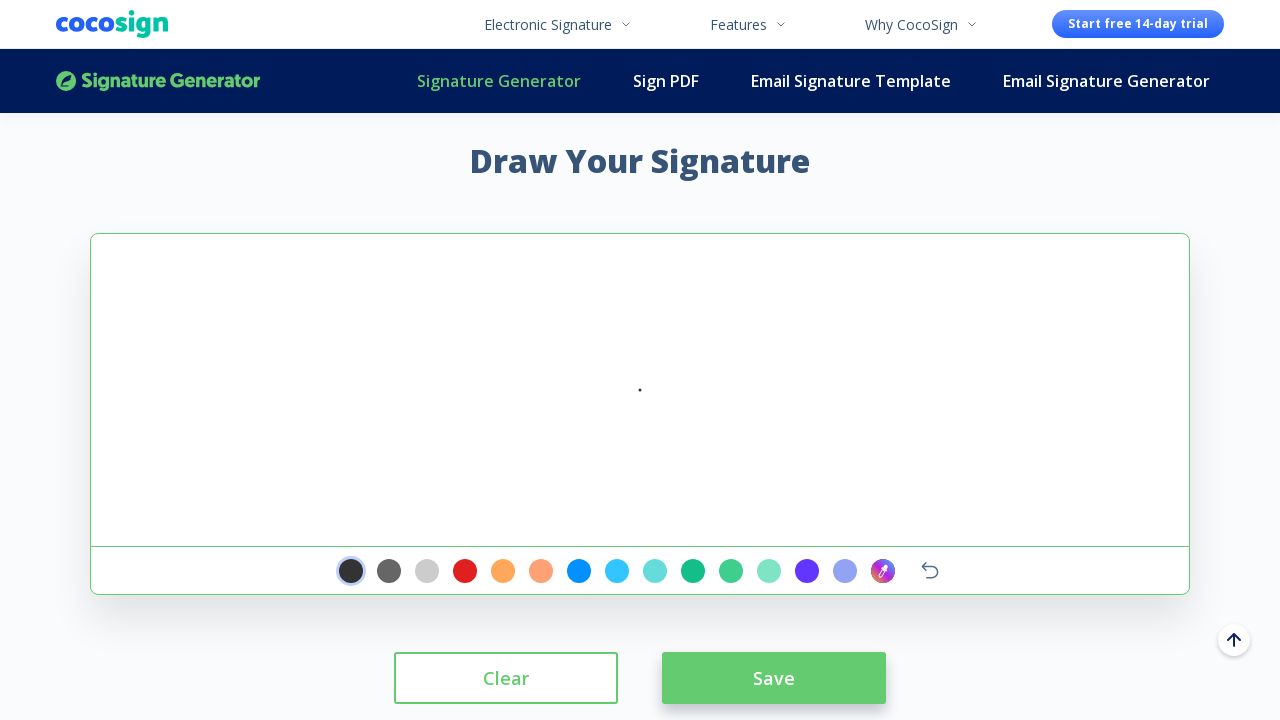

Drew first signature stroke segment at (440, 340)
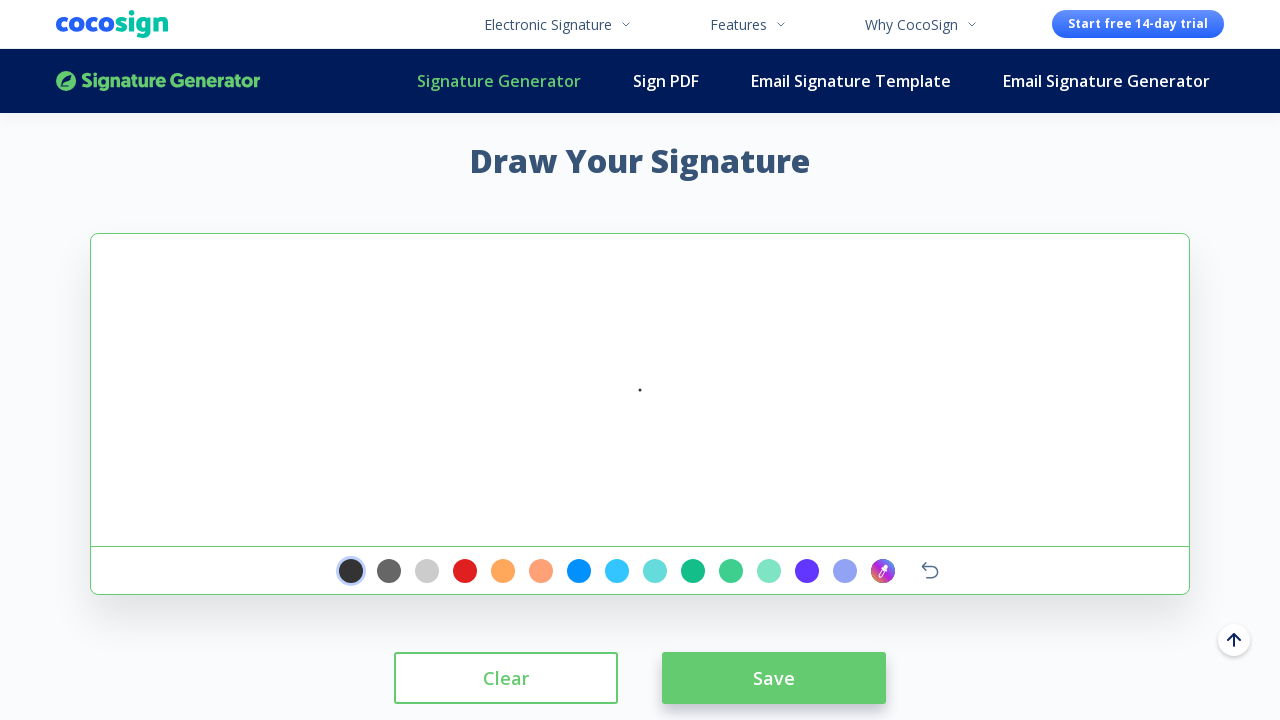

Drew second signature stroke segment at (490, 290)
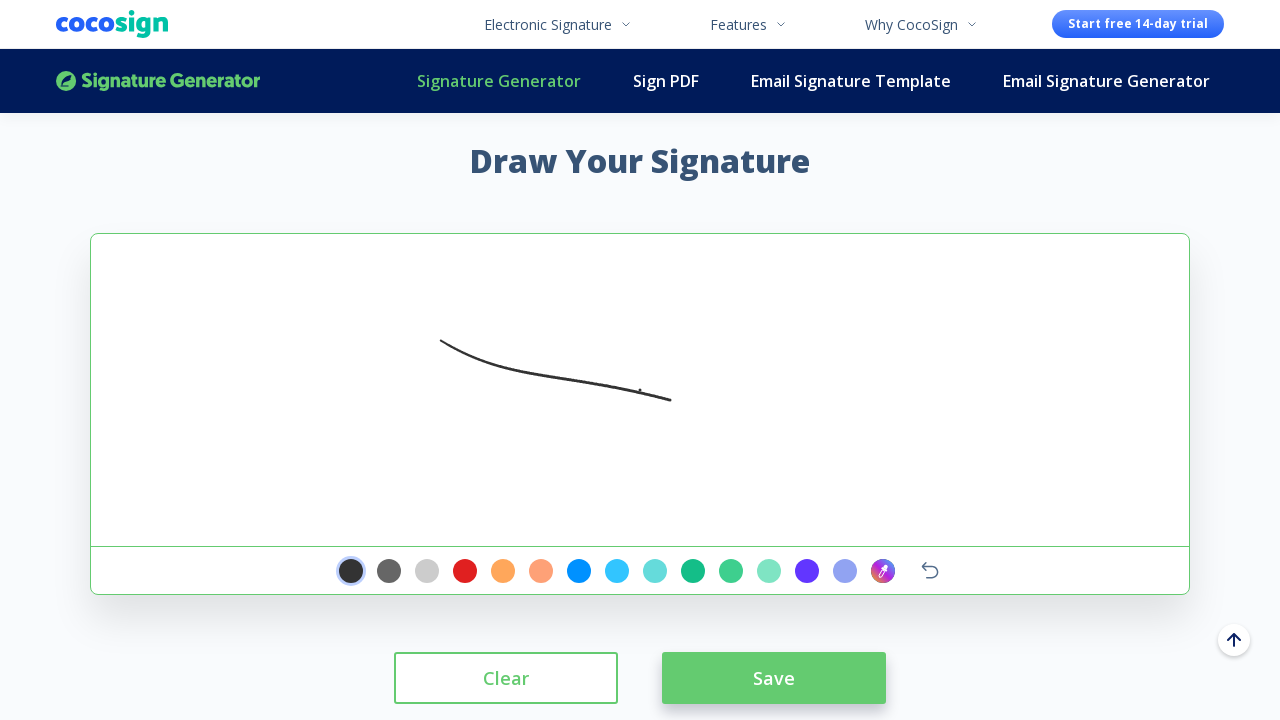

Drew third signature stroke segment at (540, 240)
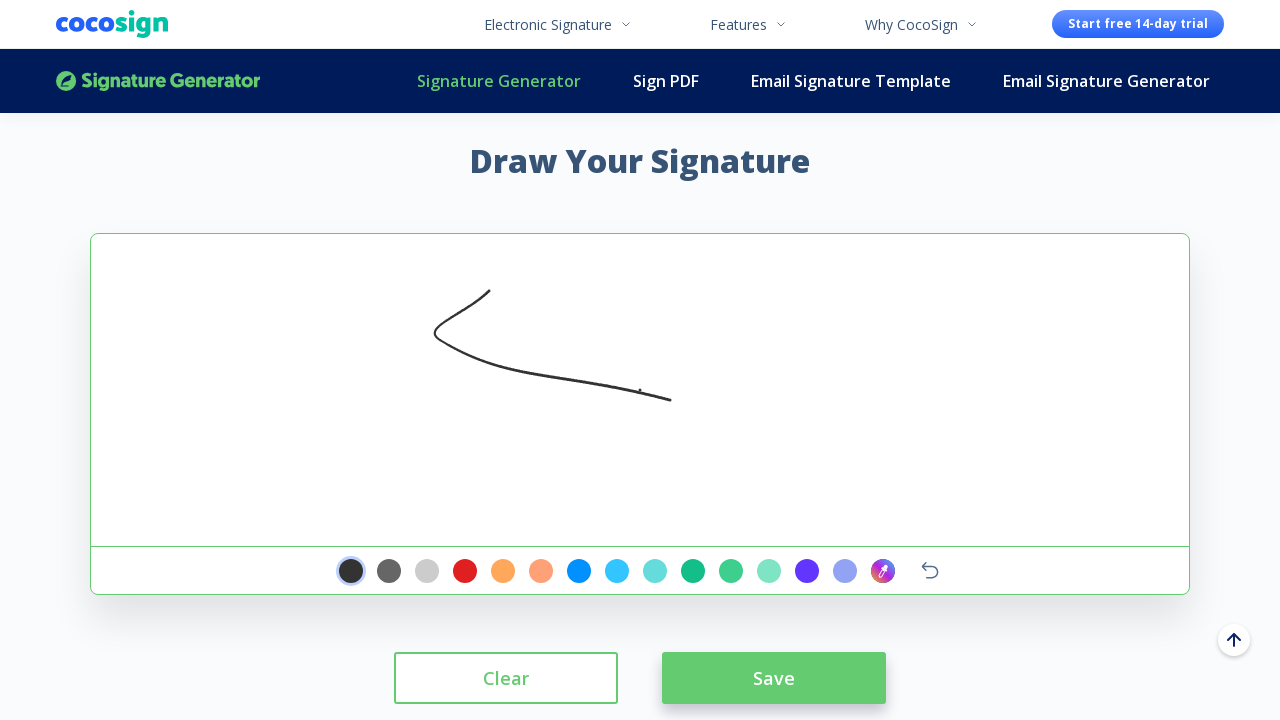

Drew fourth signature stroke segment at (543, 243)
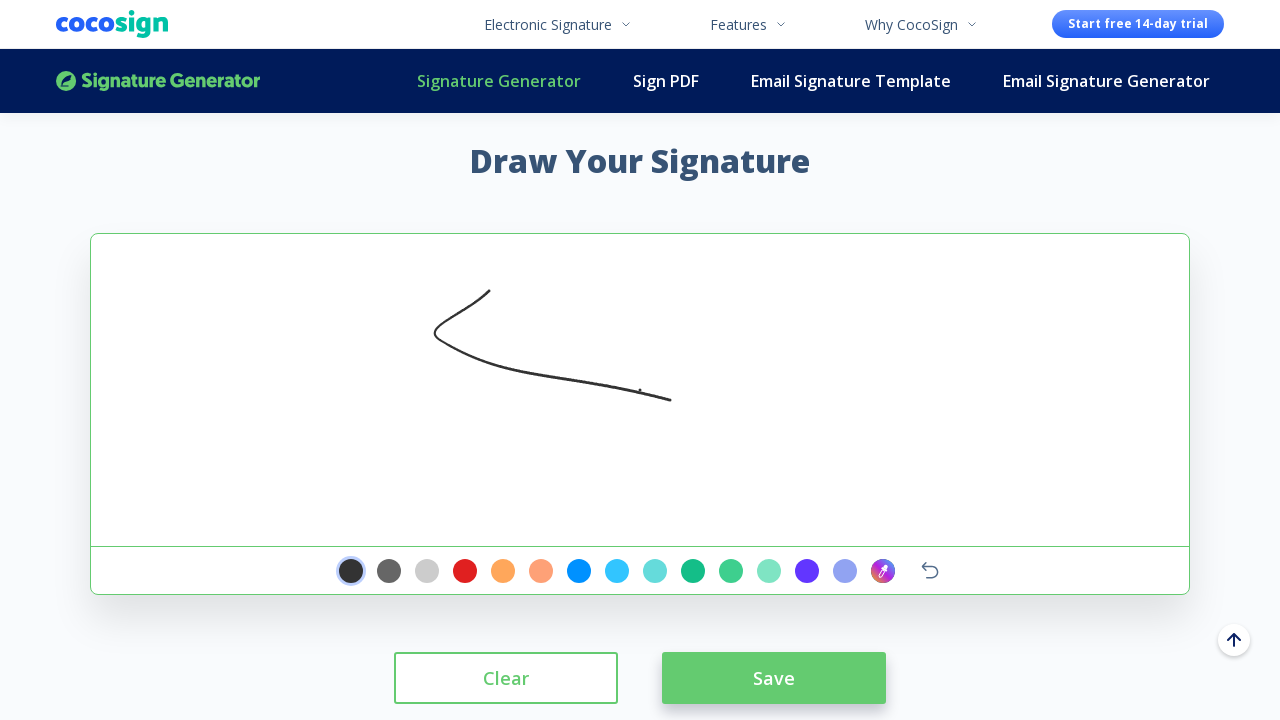

Released mouse button to complete signature drawing at (543, 243)
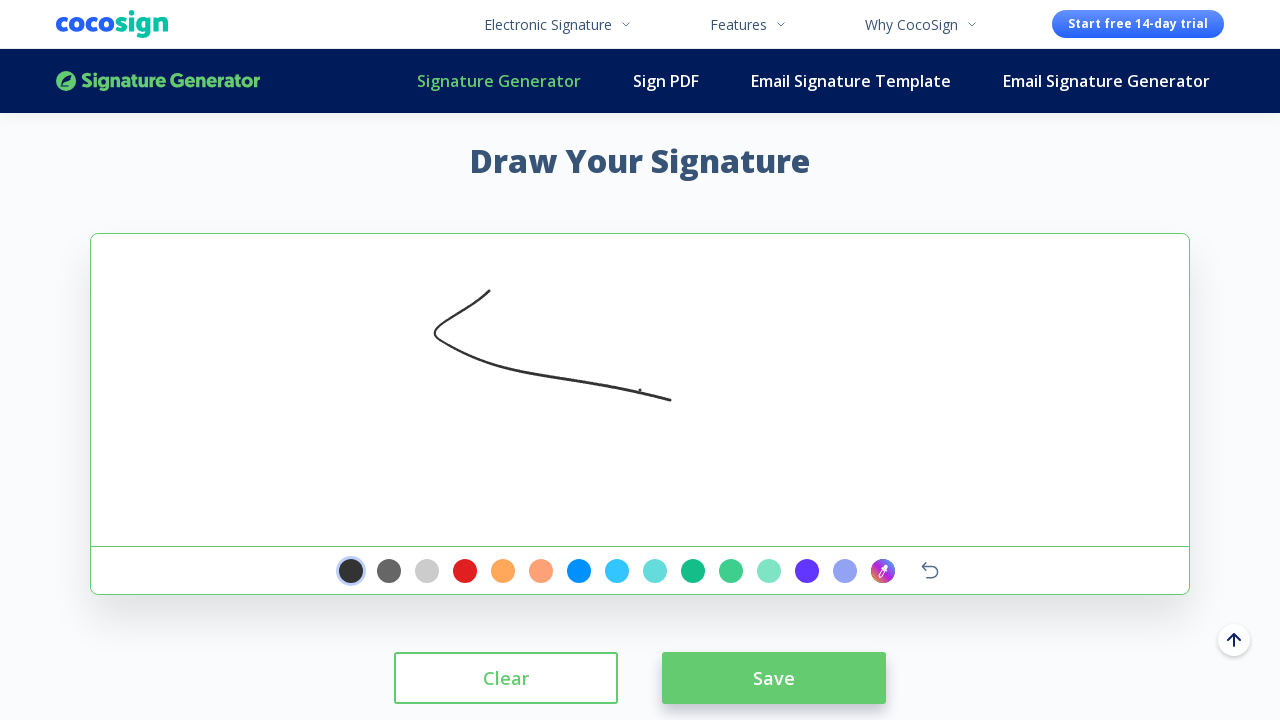

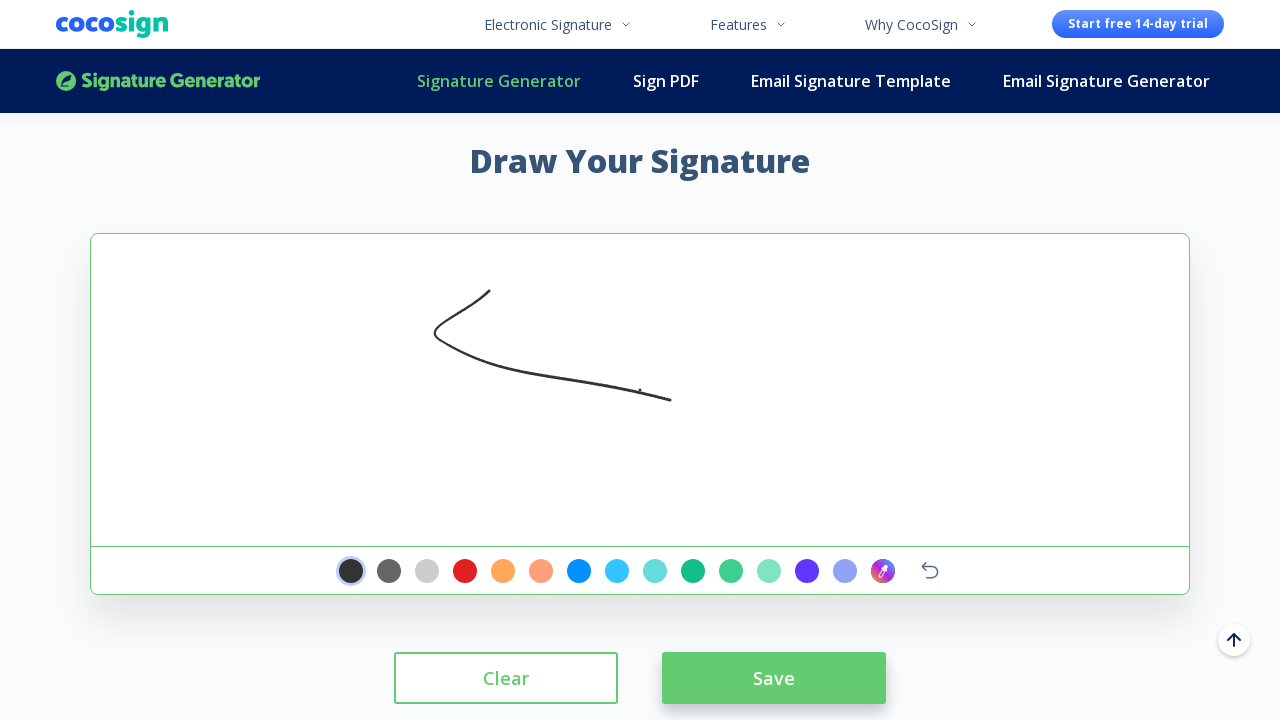